Tests checkbox selection on a travel booking form by finding and clicking the "Senior Citizen" checkbox

Starting URL: https://rahulshettyacademy.com/dropdownsPractise/

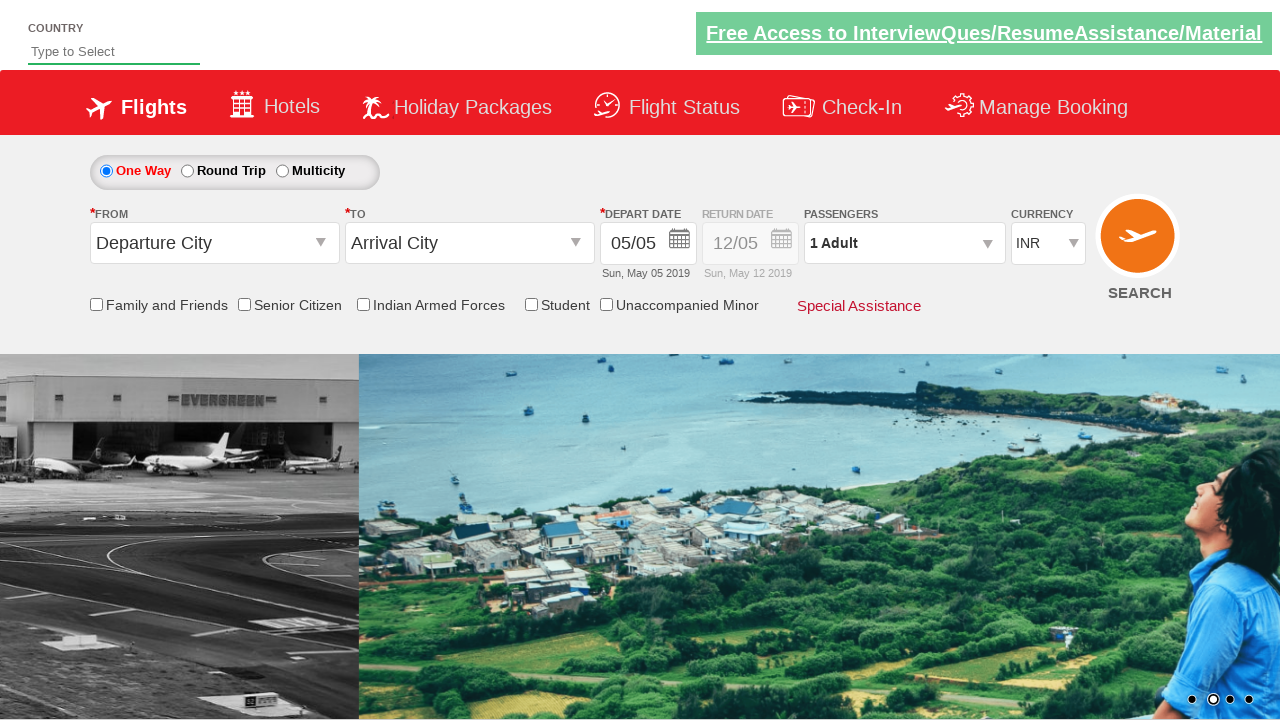

Located all checkboxes in the left section of the travel booking form
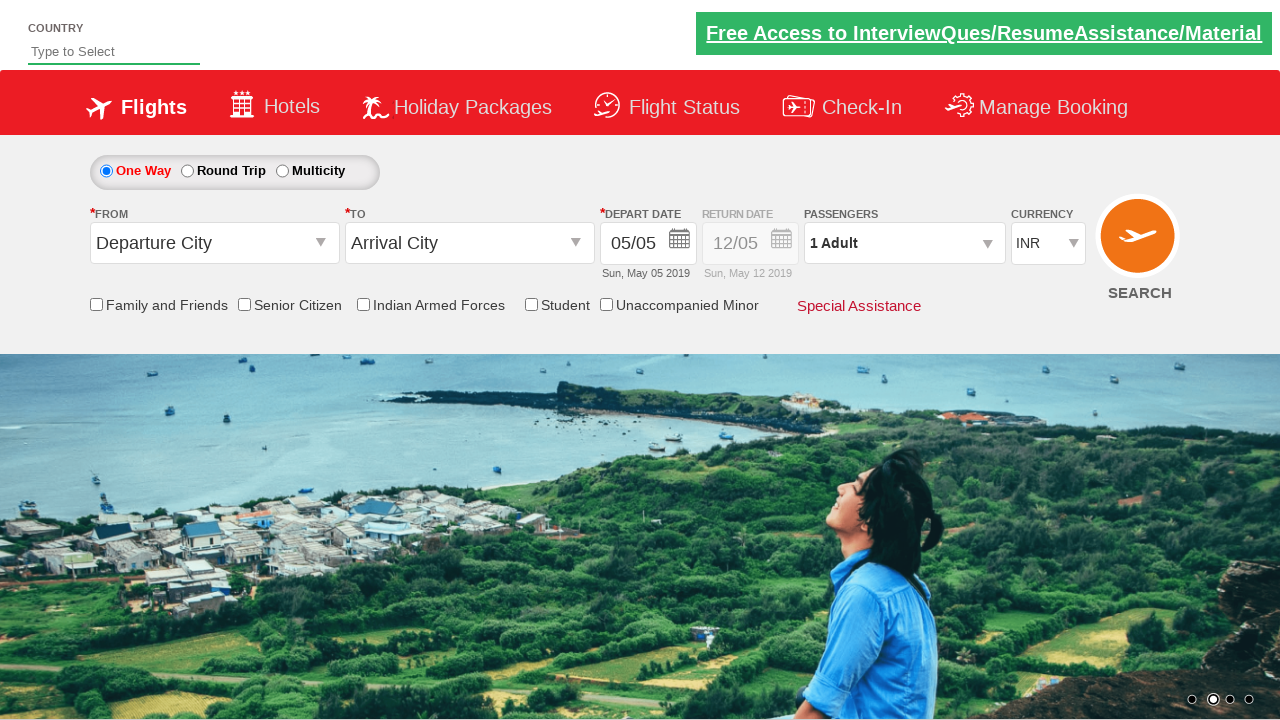

Found label element following checkbox
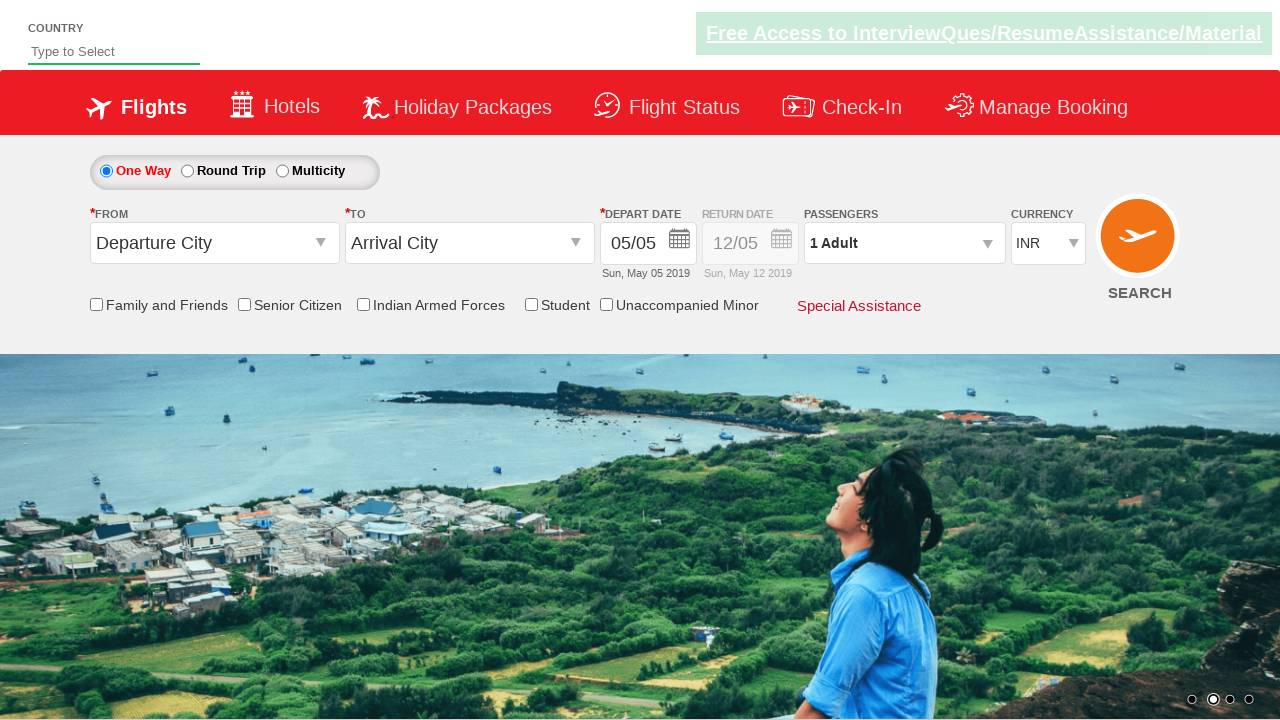

Extracted label text: 'On-Time Guarantee Voucher'
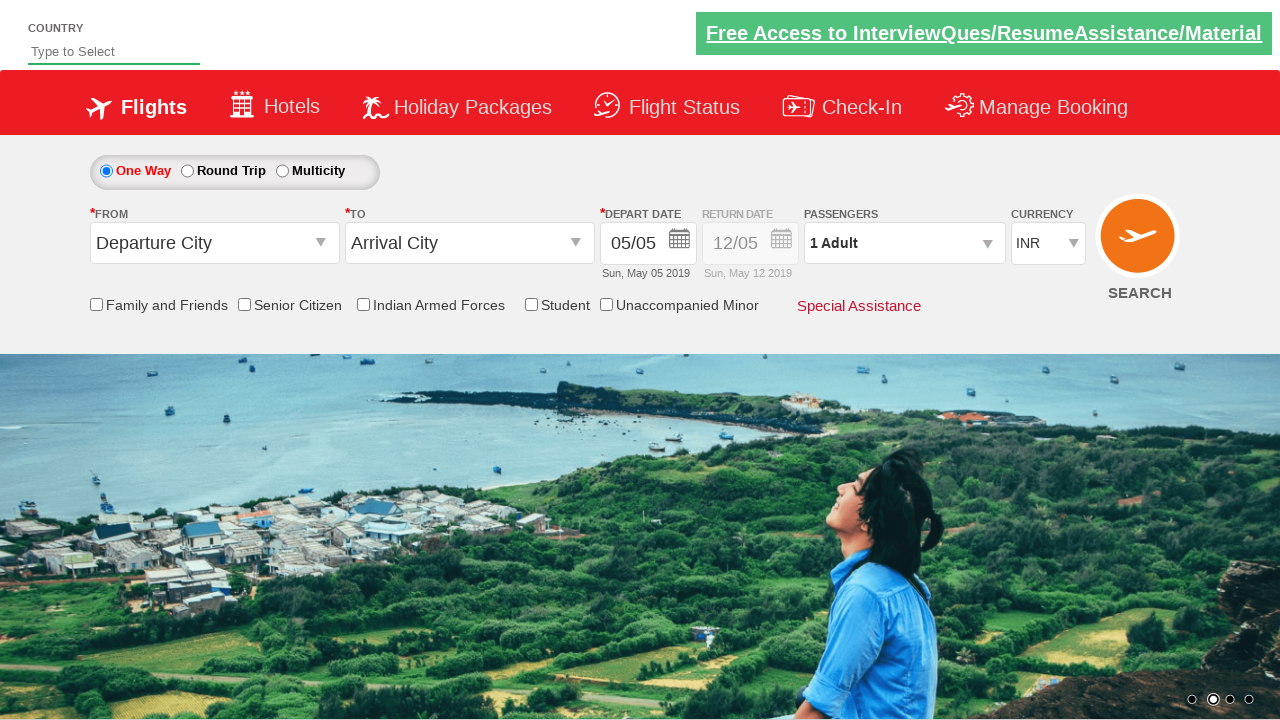

Found label element following checkbox
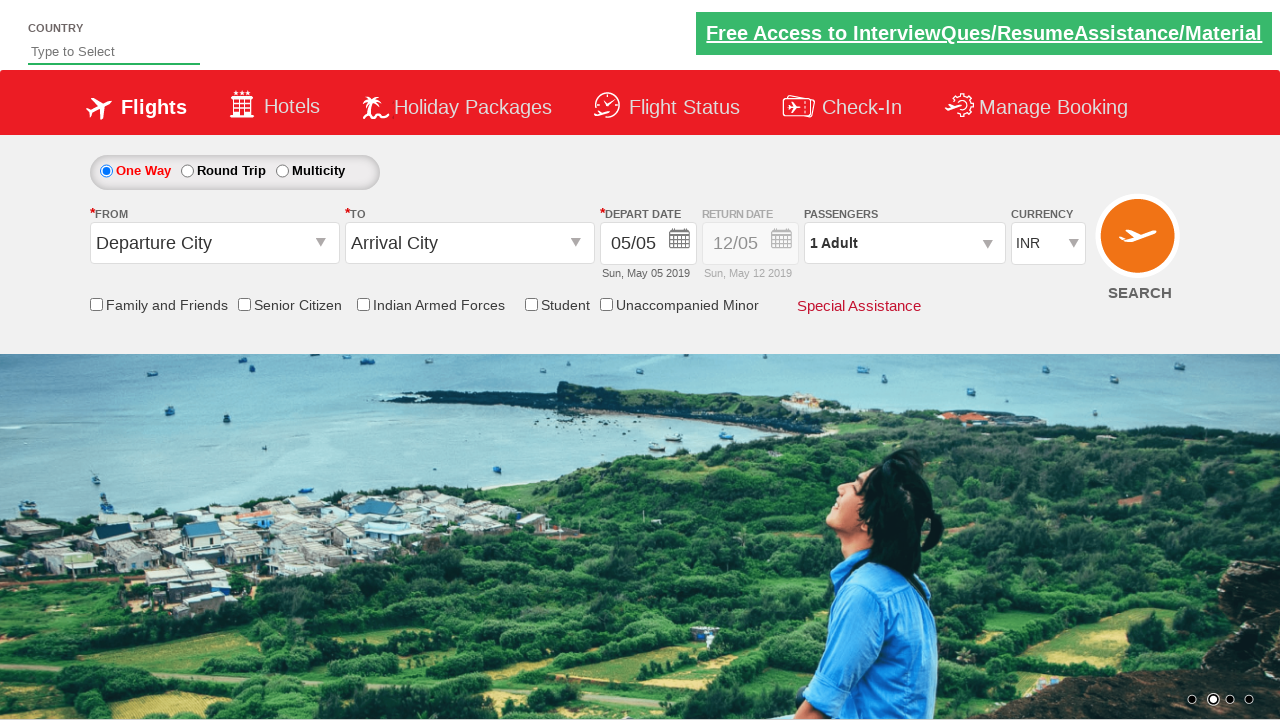

Extracted label text: 'Family and Friends'
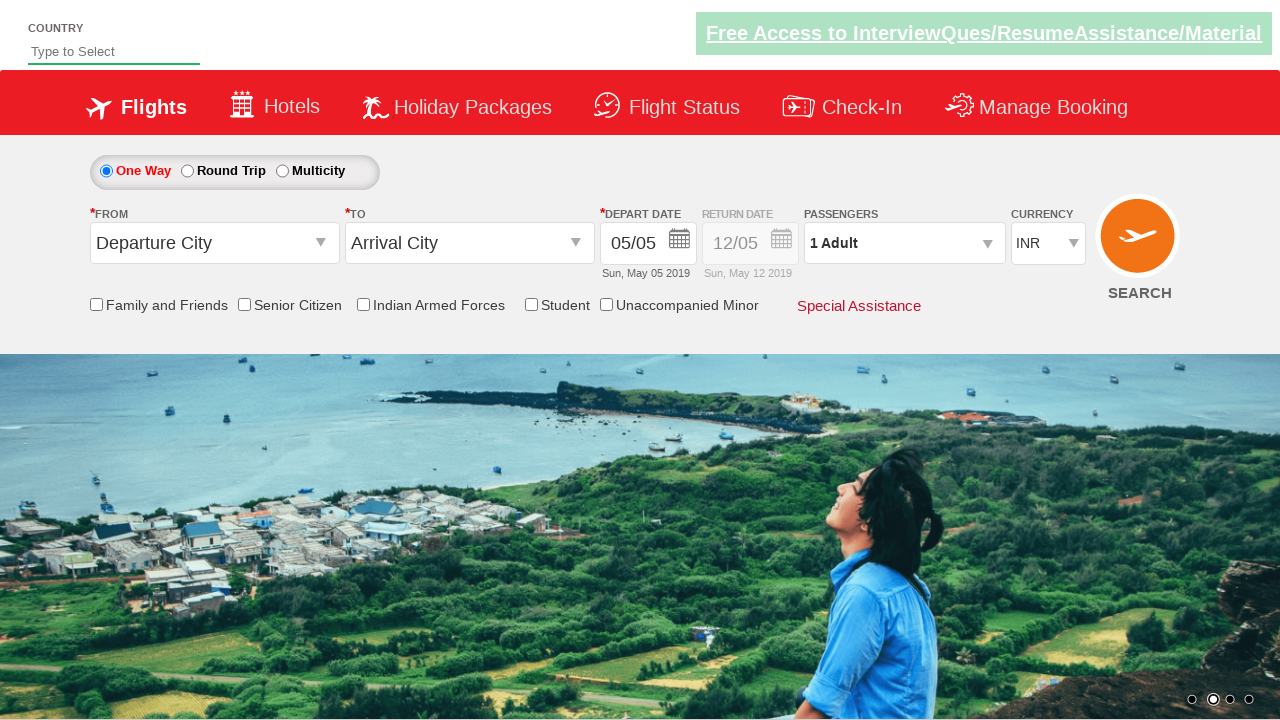

Found label element following checkbox
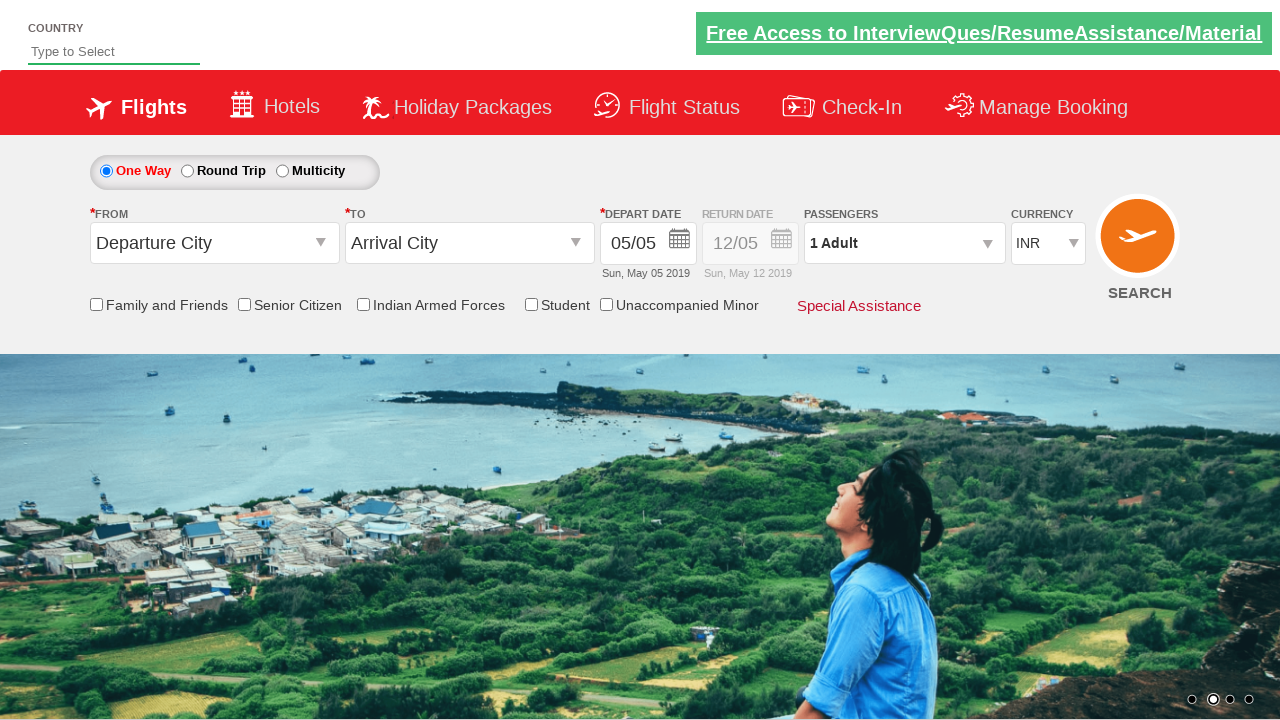

Extracted label text: 'Senior Citizen'
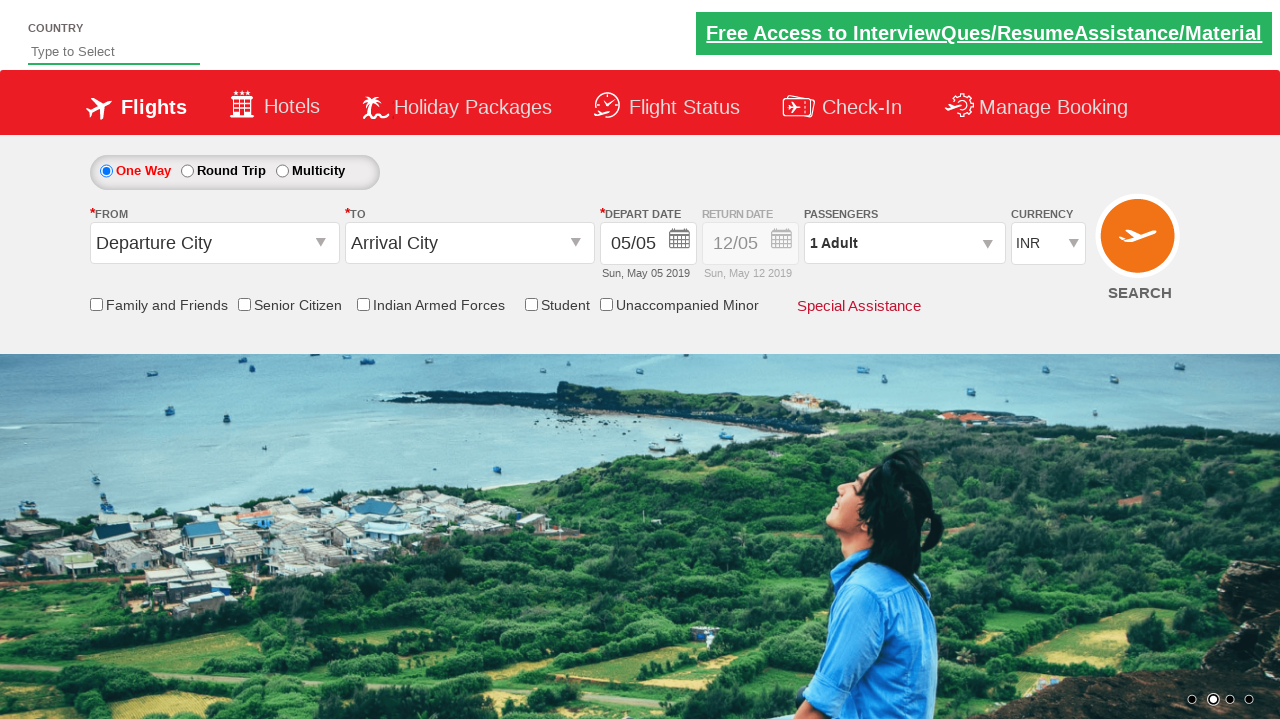

Clicked the 'Senior Citizen' checkbox at (244, 304) on xpath=//div[contains(@class,'fleft')]/input >> nth=2
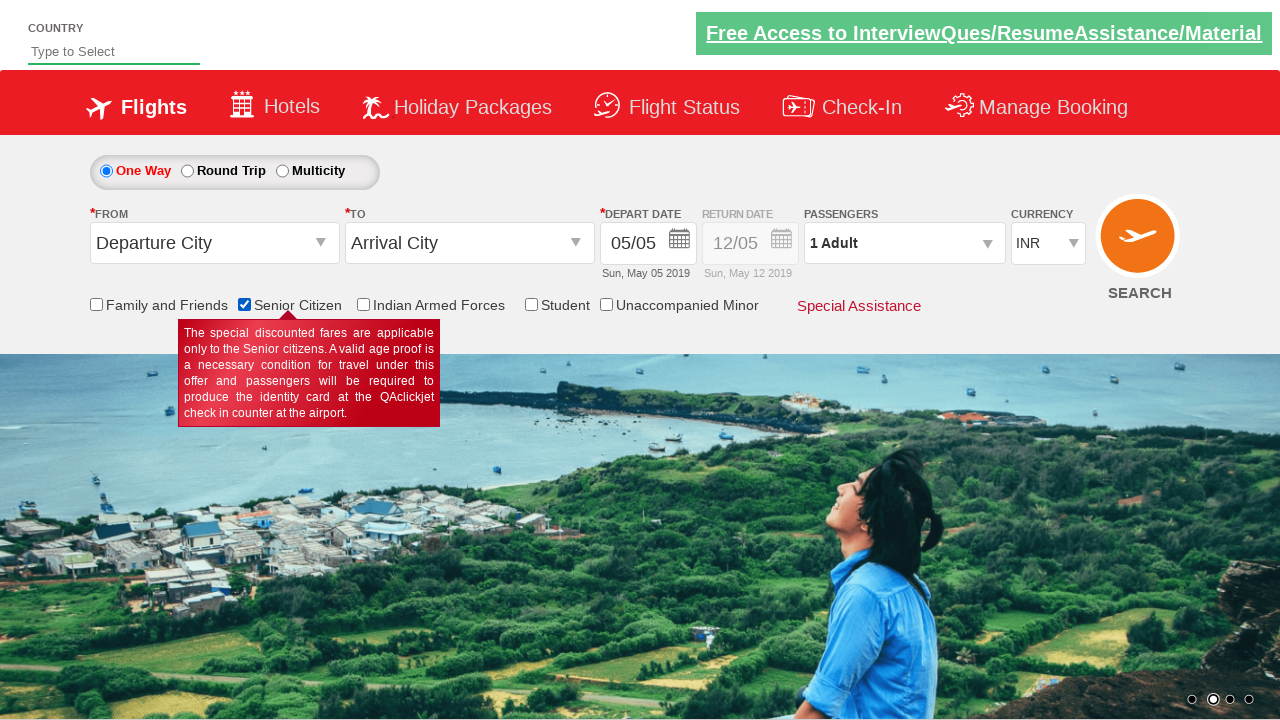

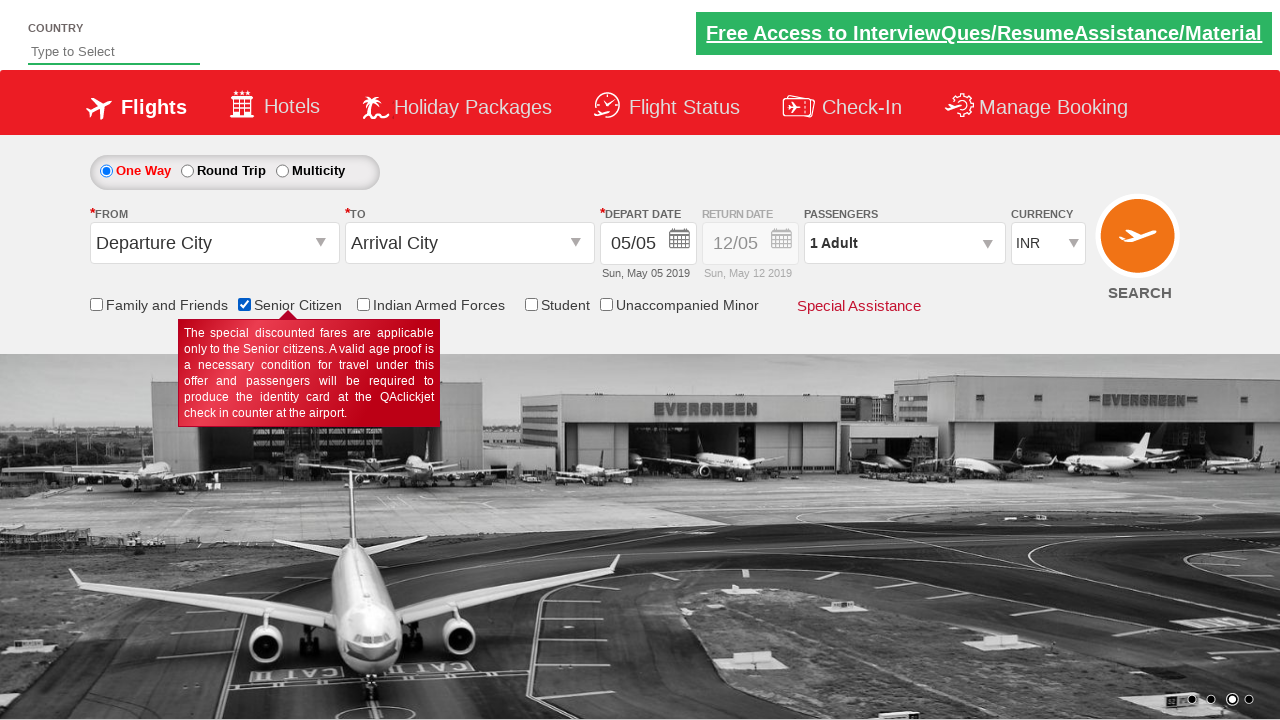